Adds a book to the shopping basket by navigating to shop, selecting a Selenium book, setting quantity to 5, and adding to basket

Starting URL: http://practice.automationtesting.in/

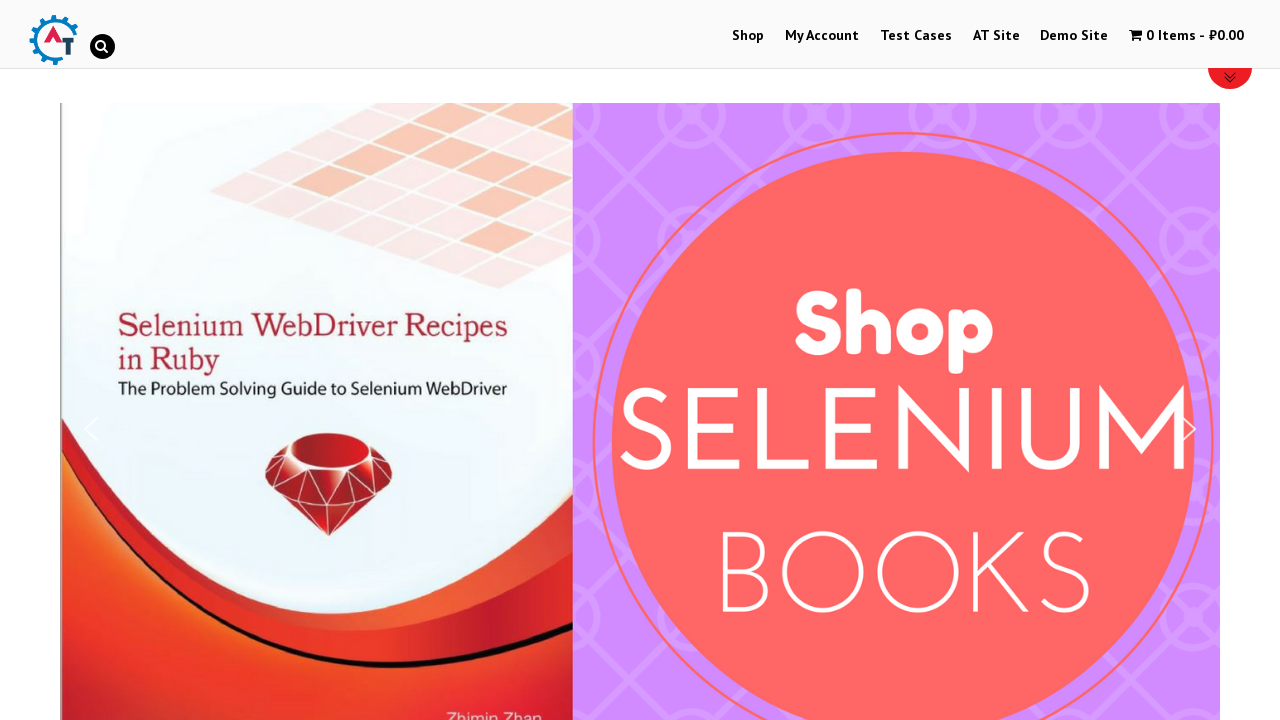

Clicked on Shop menu to navigate to shop at (748, 36) on text=Shop
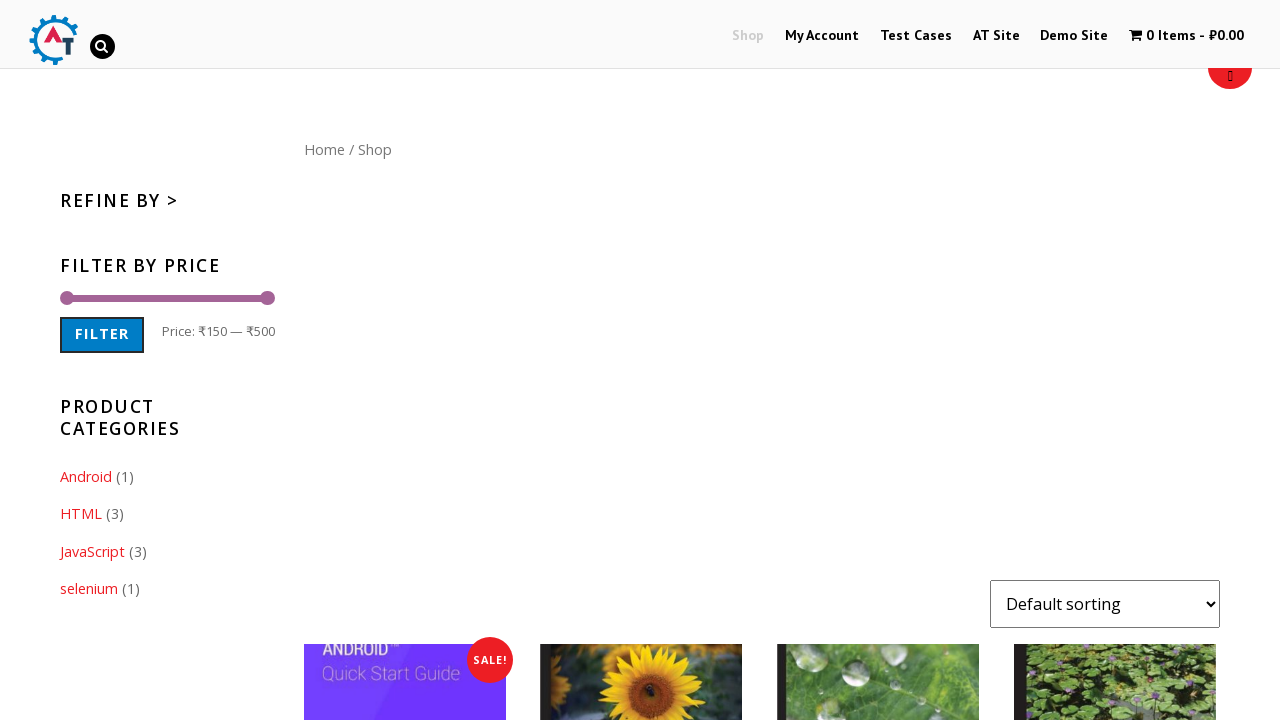

Clicked on Selenium Ruby book to view details at (405, 361) on text=Selenium Ruby
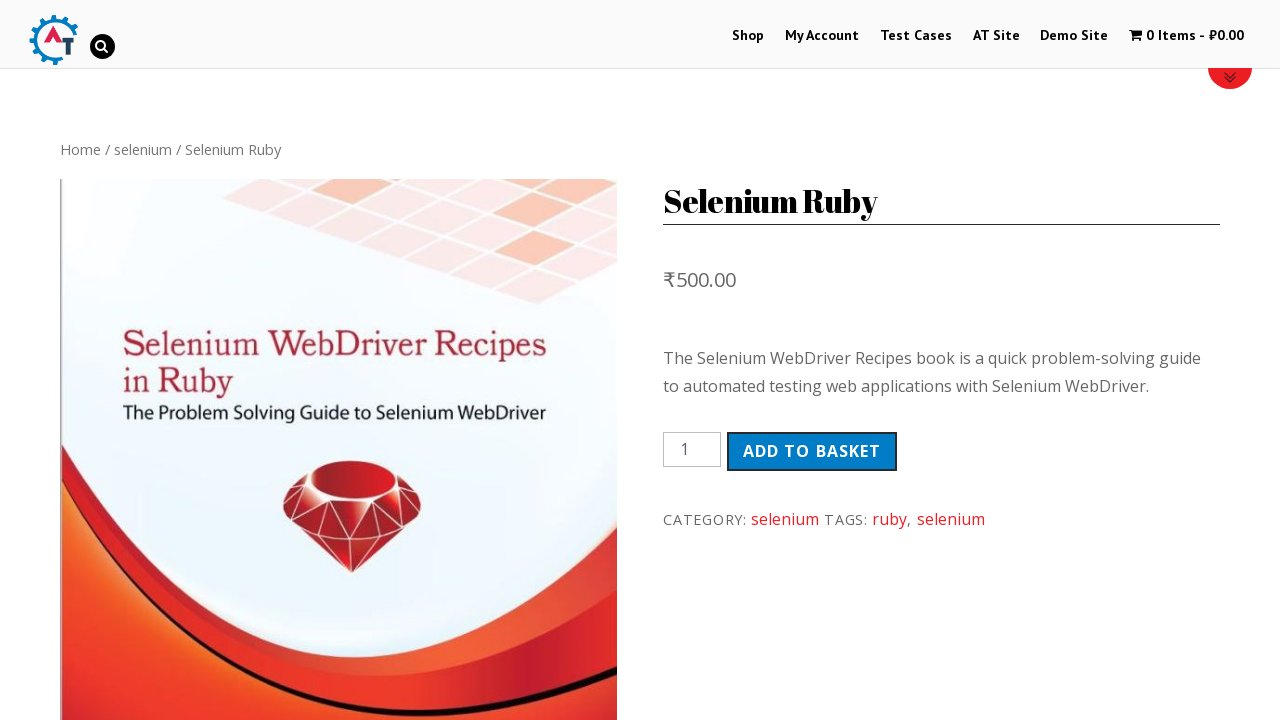

Set quantity to 5 on input[type='number']
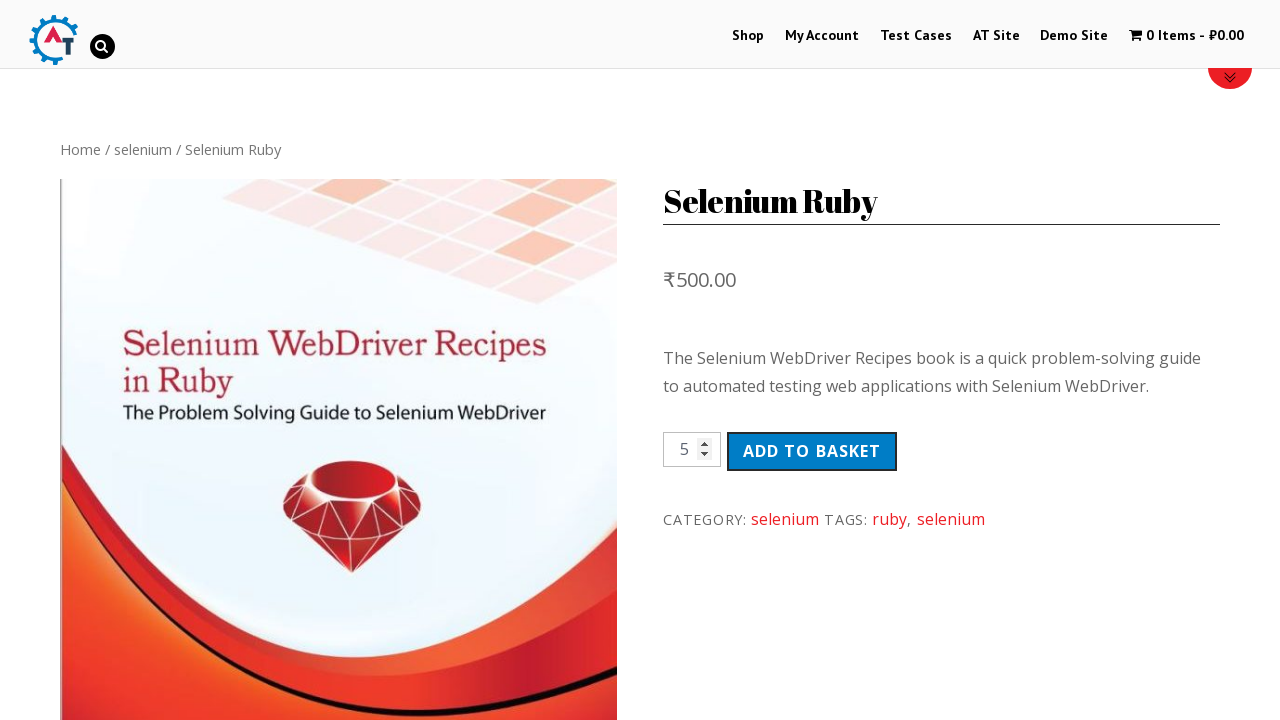

Clicked Add to basket button at (812, 451) on button:has-text('Add to basket')
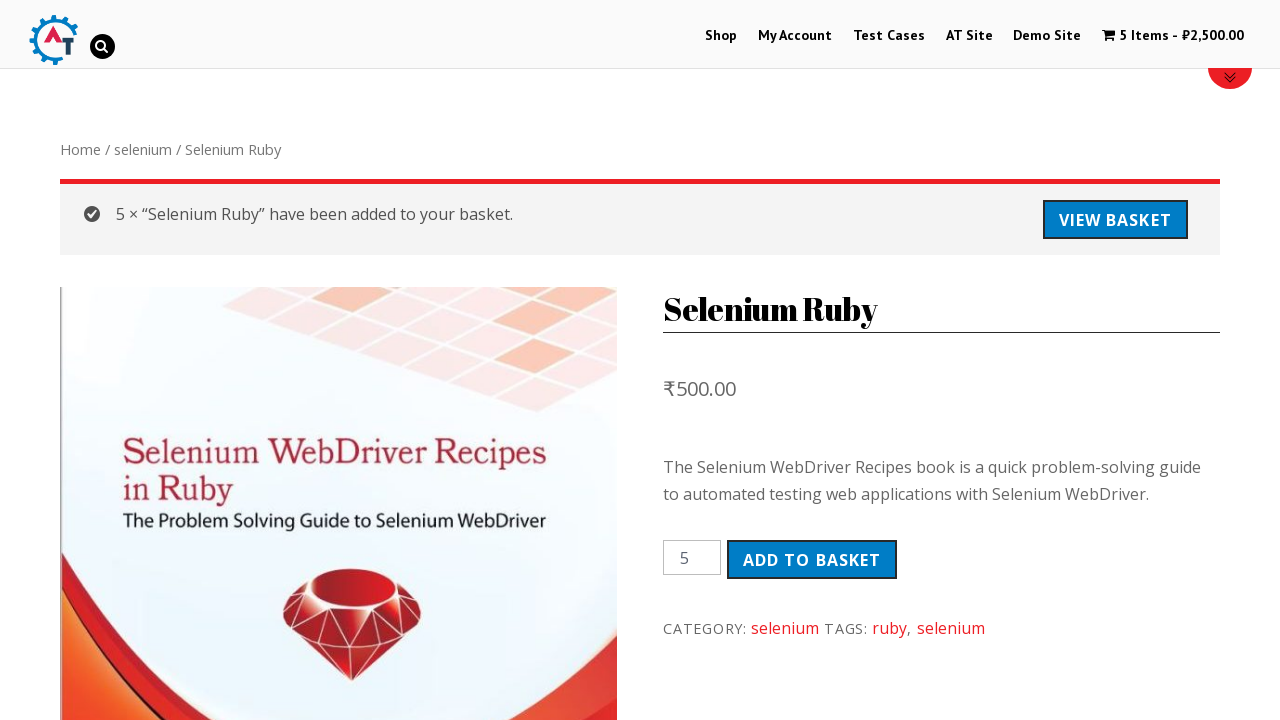

Clicked View Basket to review shopping basket at (1115, 220) on text=View Basket
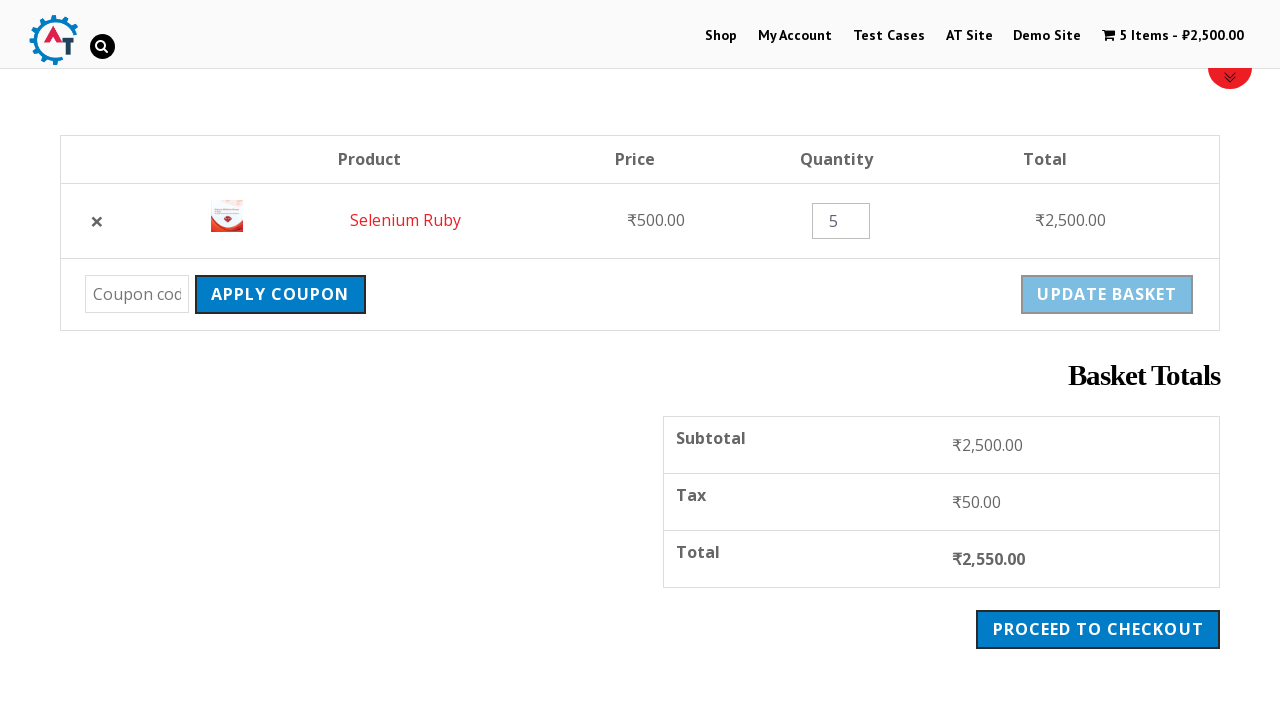

Basket Totals section loaded successfully
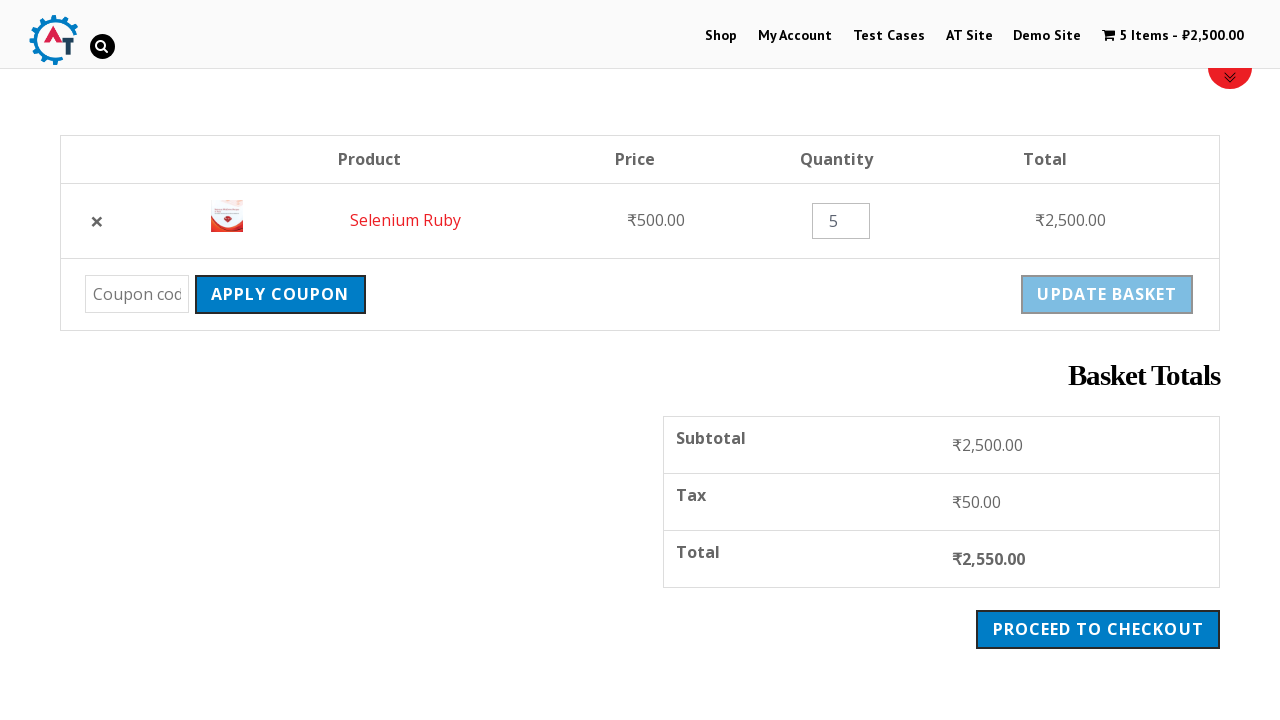

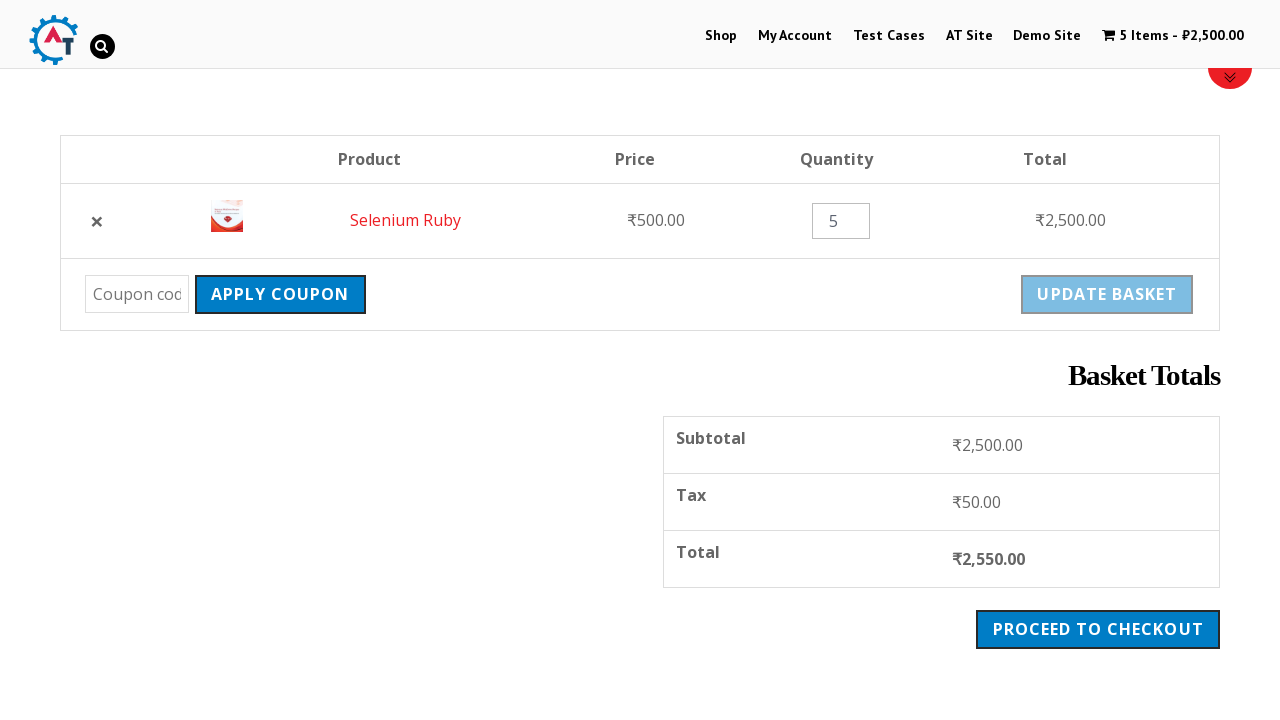